Tests browser tab handling by clicking a button to open a new tab, switching to it, verifying the content, closing the new tab, and switching back to the original tab.

Starting URL: https://demoqa.com/browser-windows

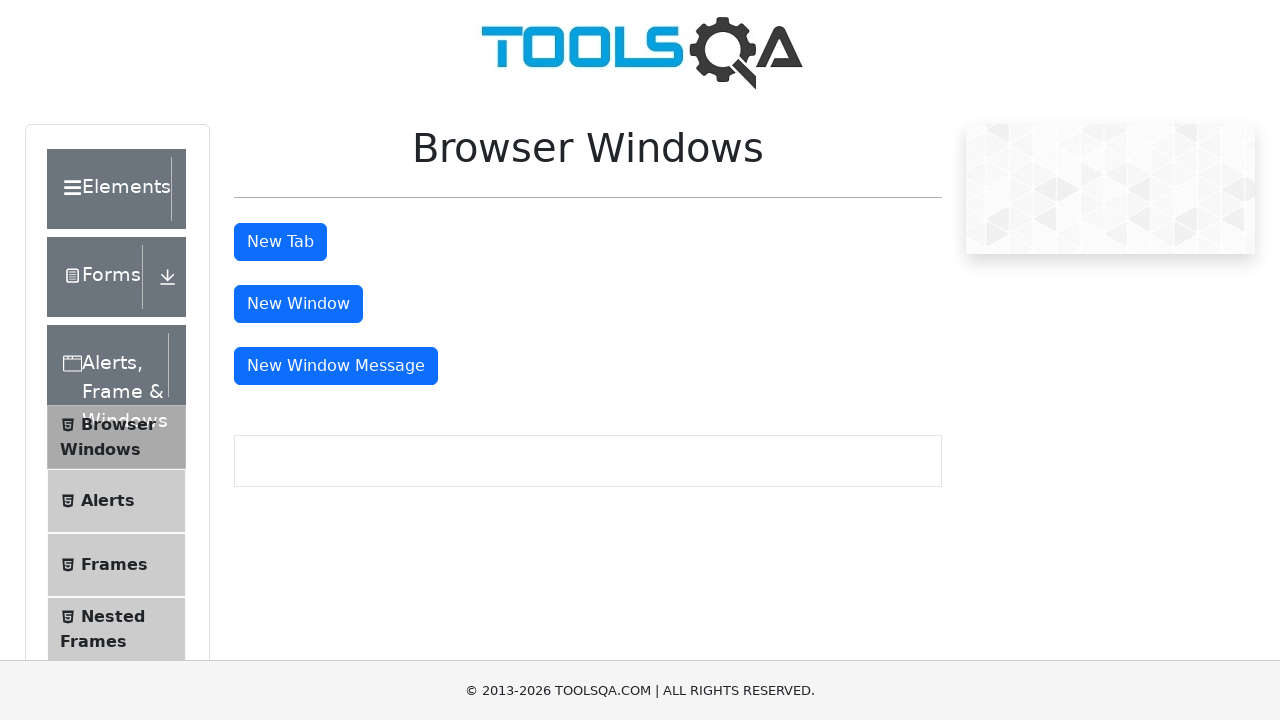

Clicked button to open new tab at (280, 242) on #tabButton
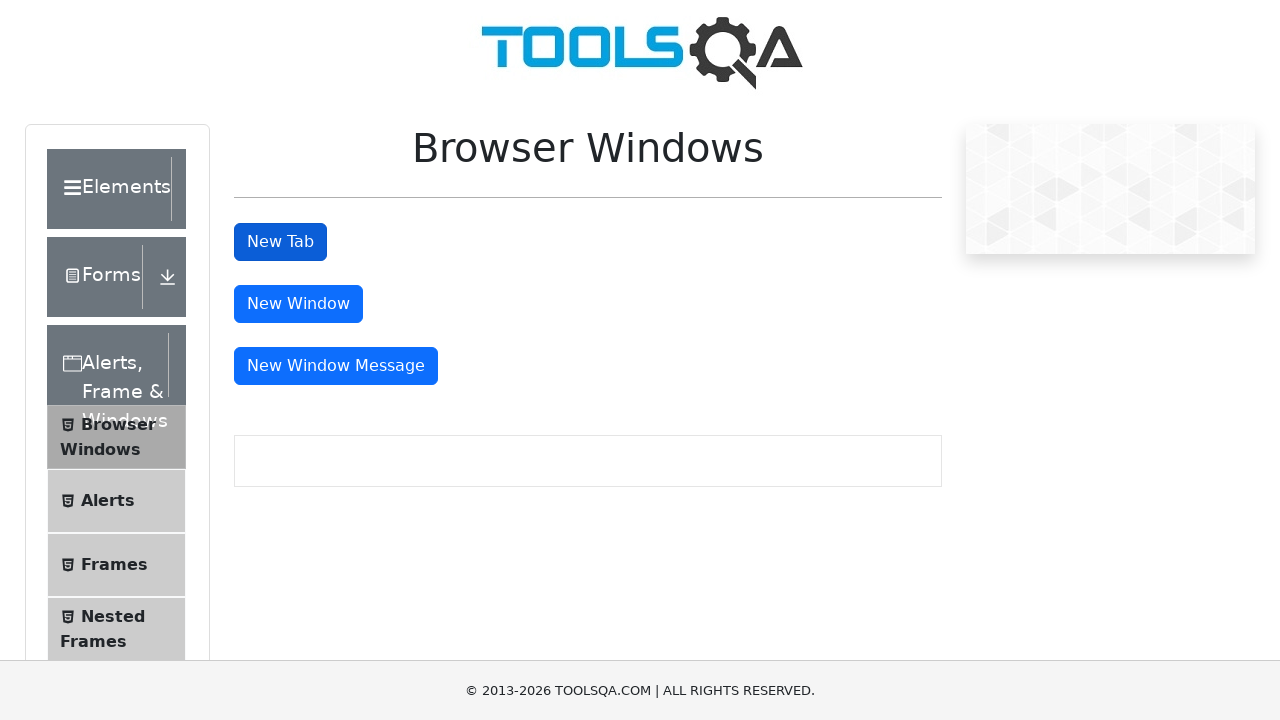

New tab opened and captured
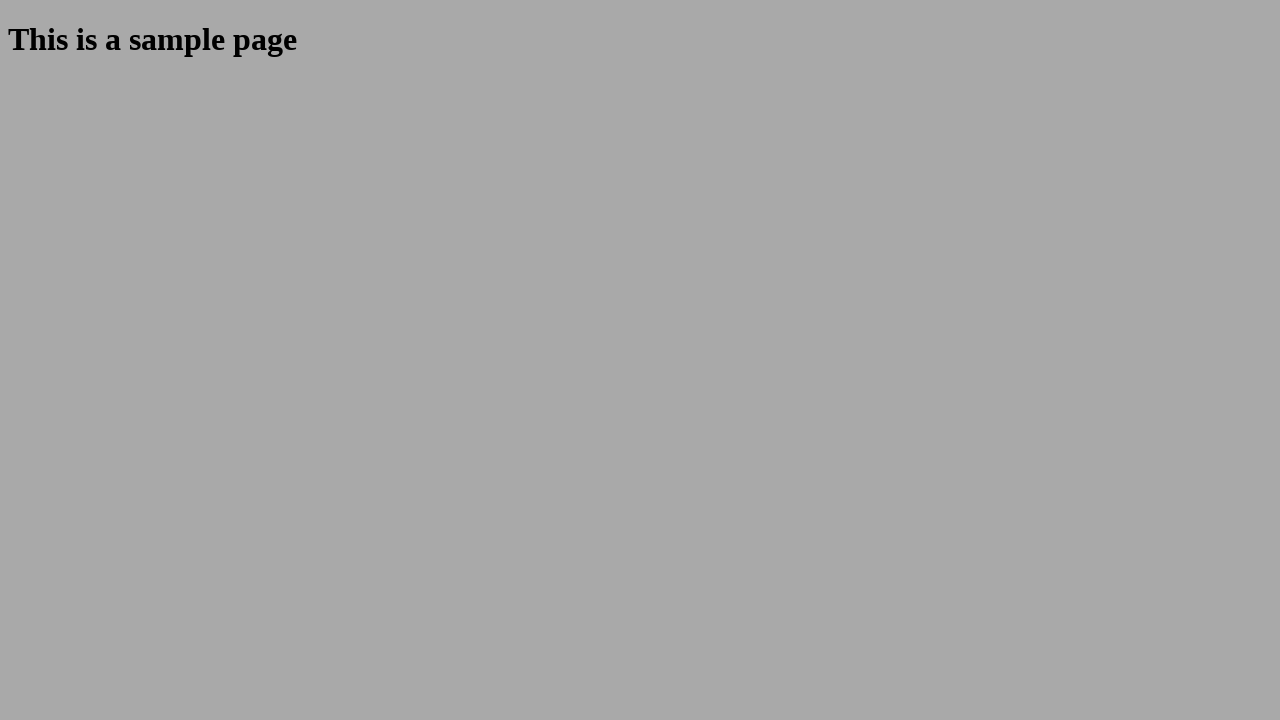

New tab page loaded completely
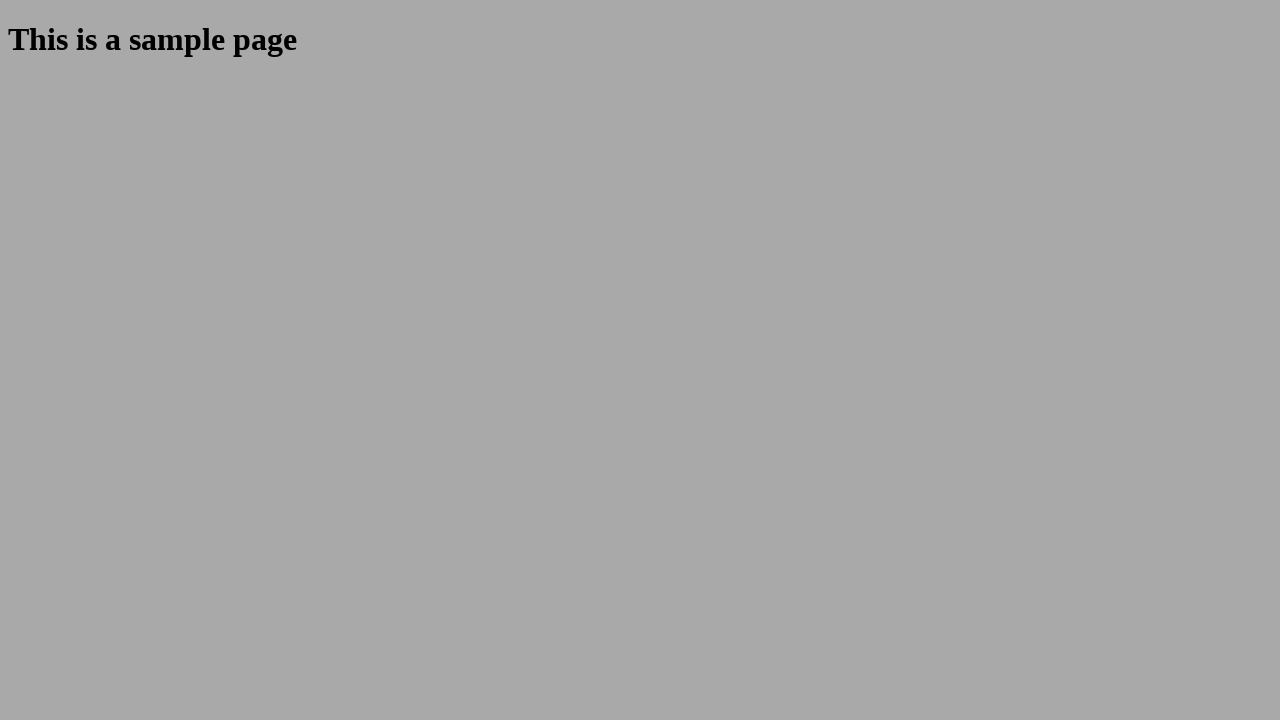

Retrieved heading text from new tab: 'This is a sample page'
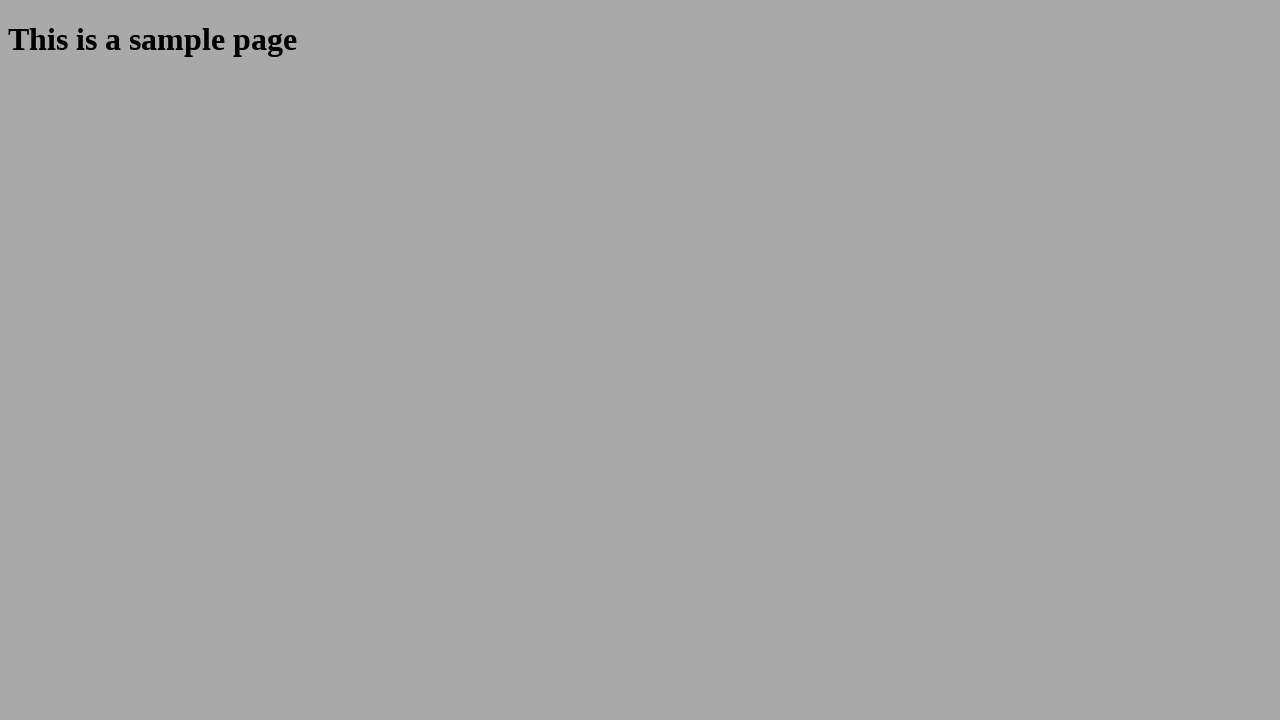

Verified heading text matches expected value 'This is a sample page'
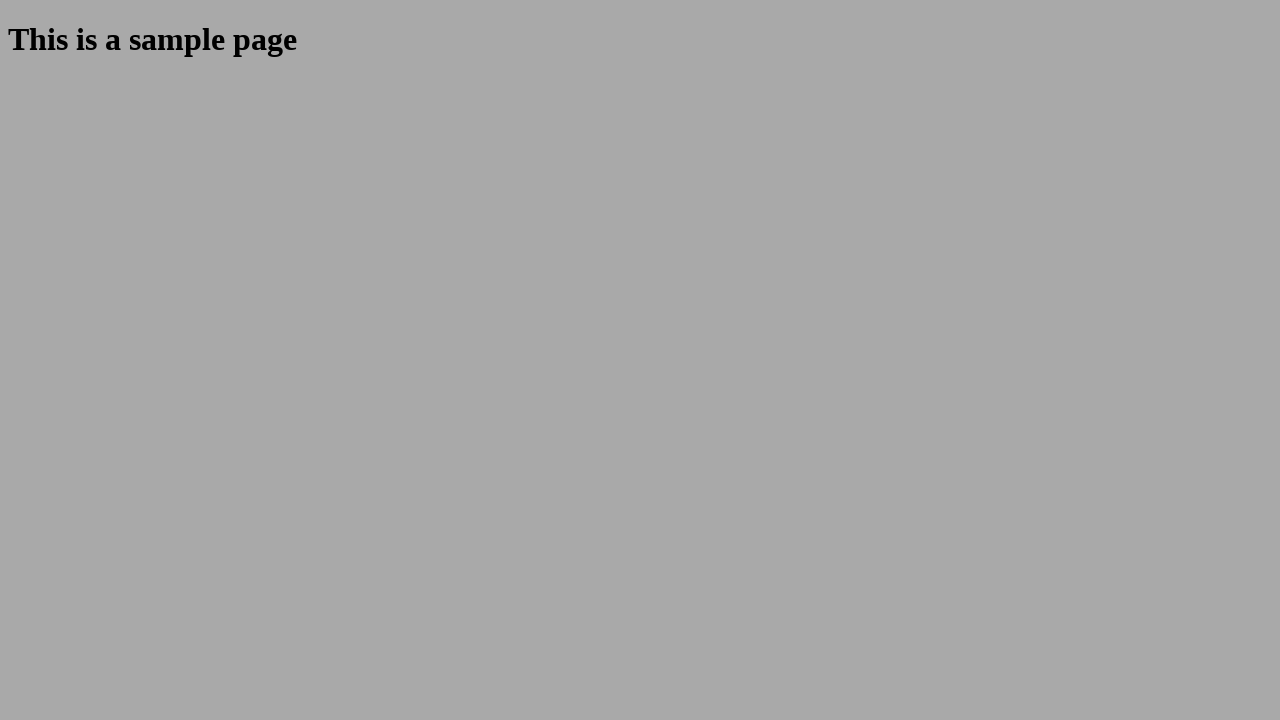

Verified new tab URL is 'https://demoqa.com/sample'
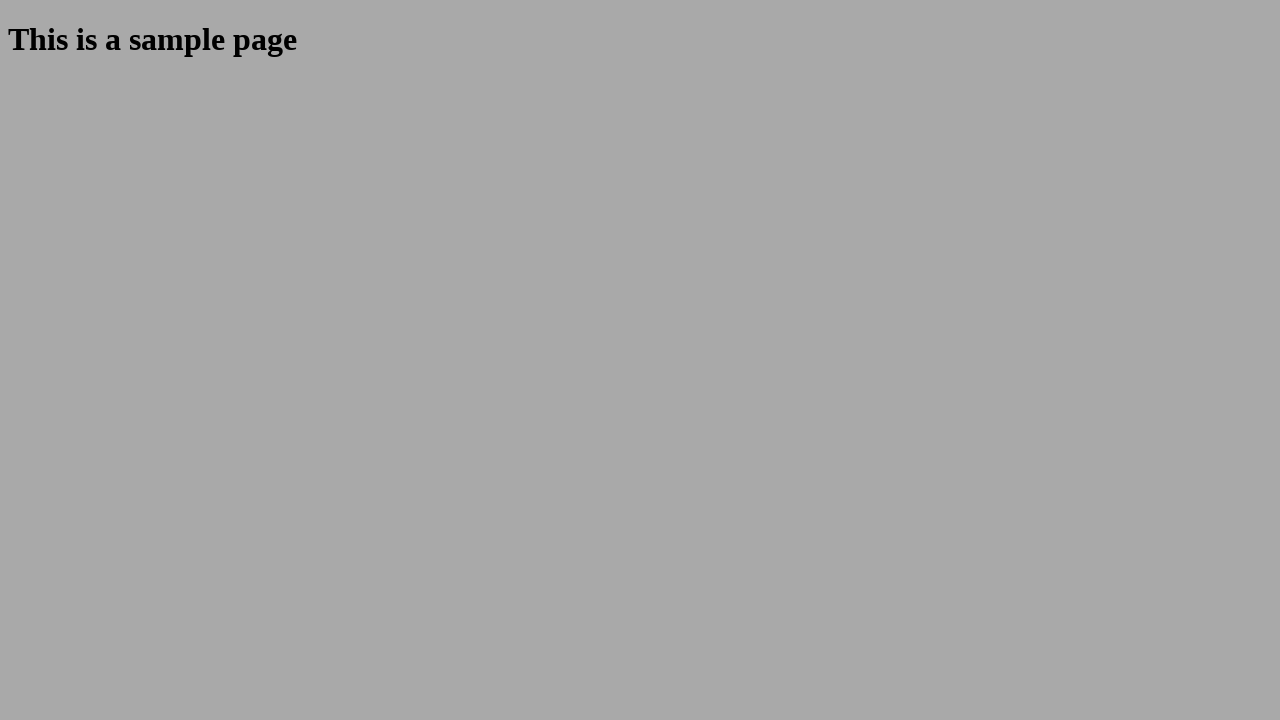

Closed the new tab
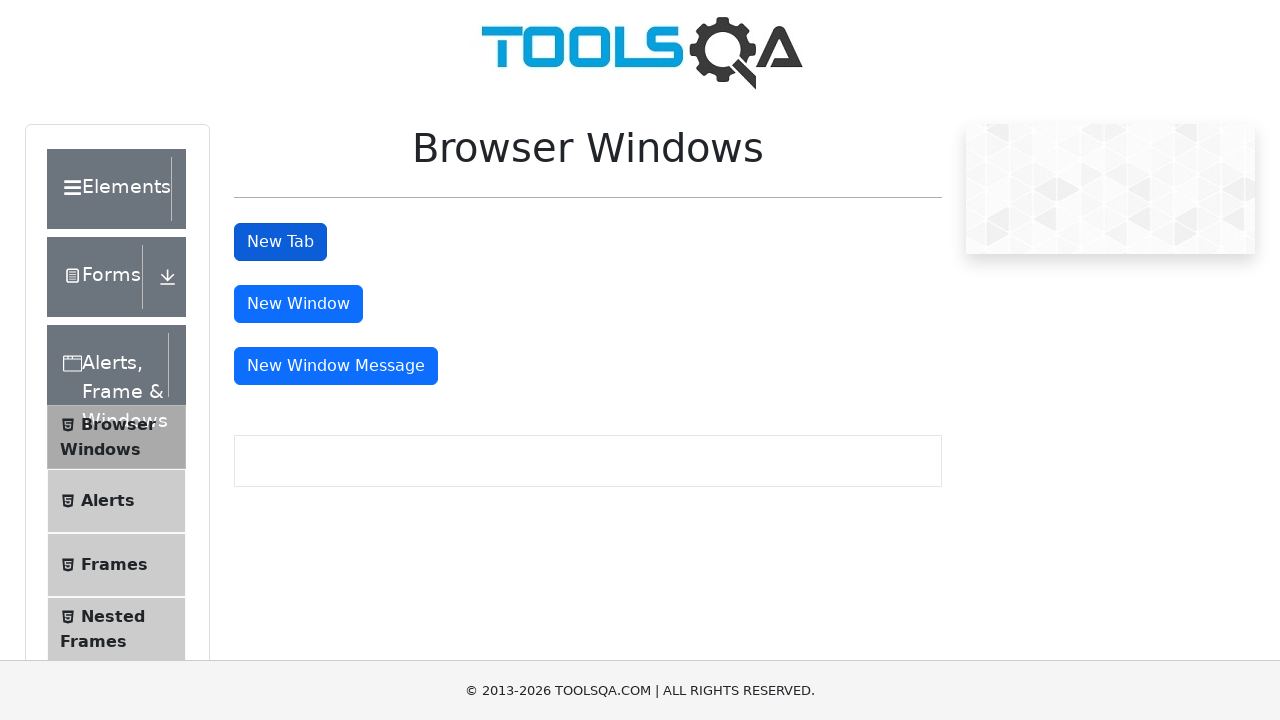

Verified original tab URL is 'https://demoqa.com/browser-windows'
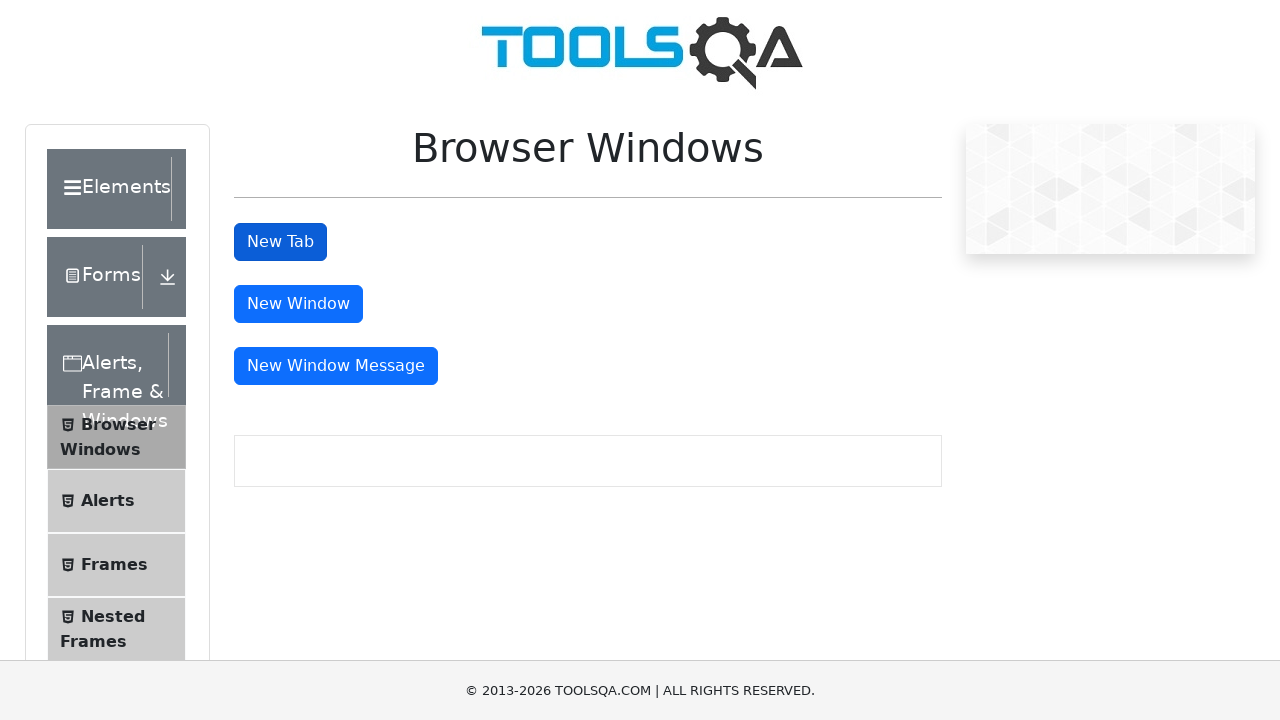

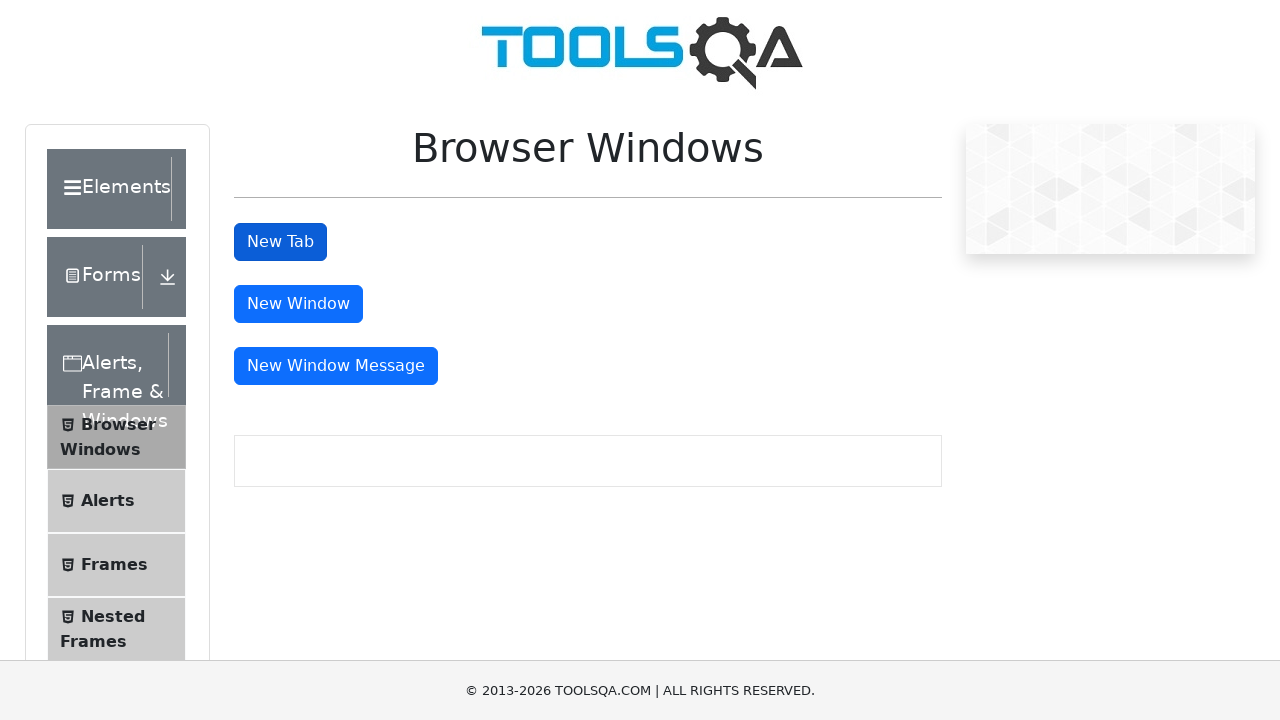